Tests currency converter functionality by entering an amount, selecting EUR to USD conversion, and verifying the exchange rate result is displayed

Starting URL: https://x-rates.com/

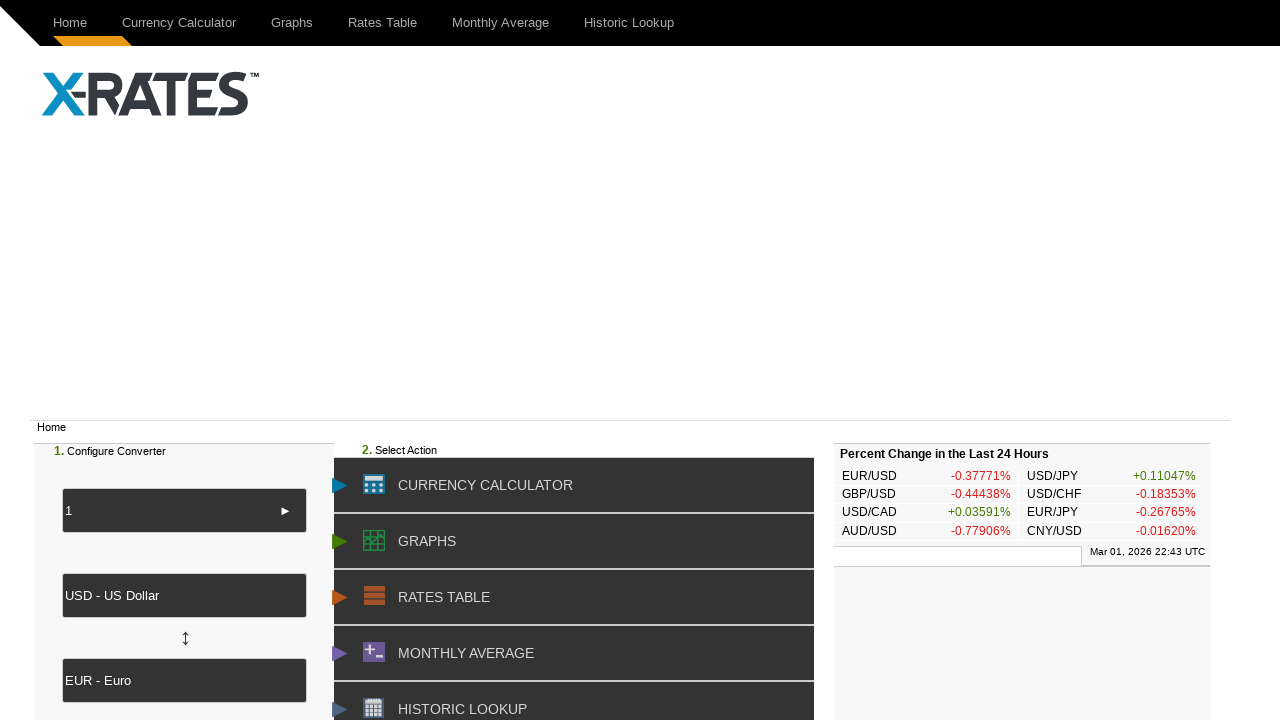

Filled amount field with '1' on #amount
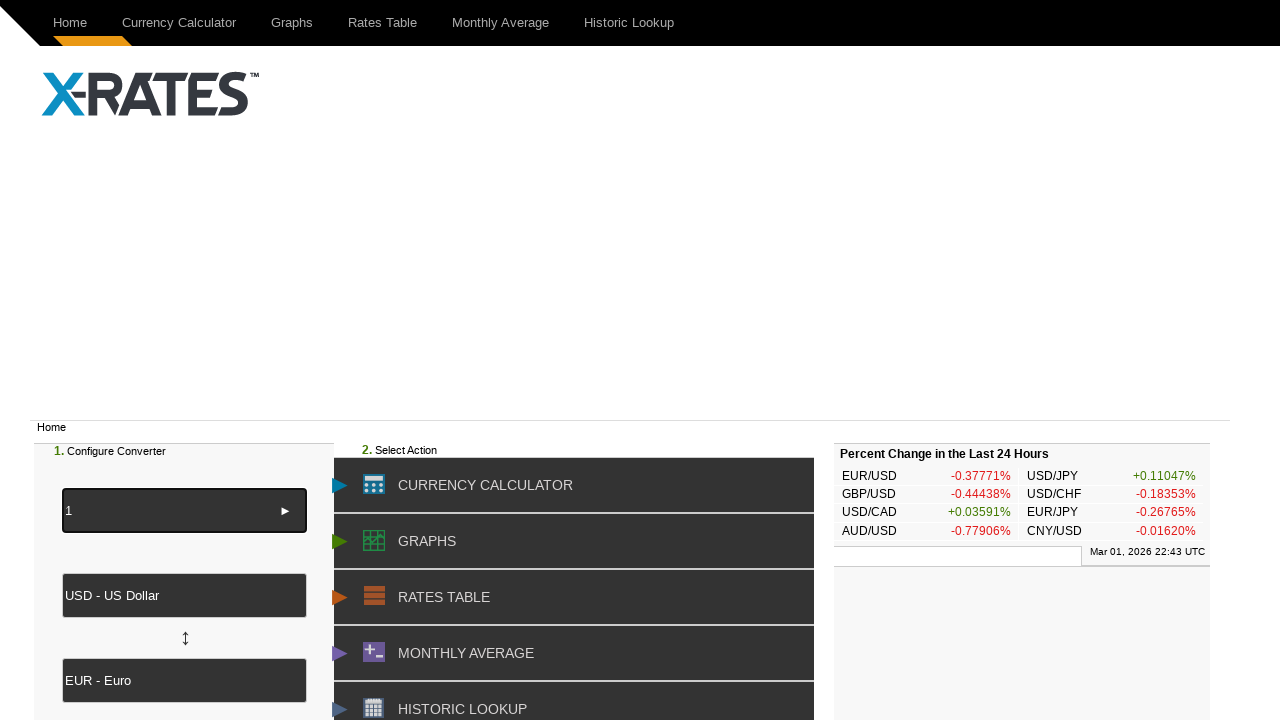

Selected EUR as source currency on #from
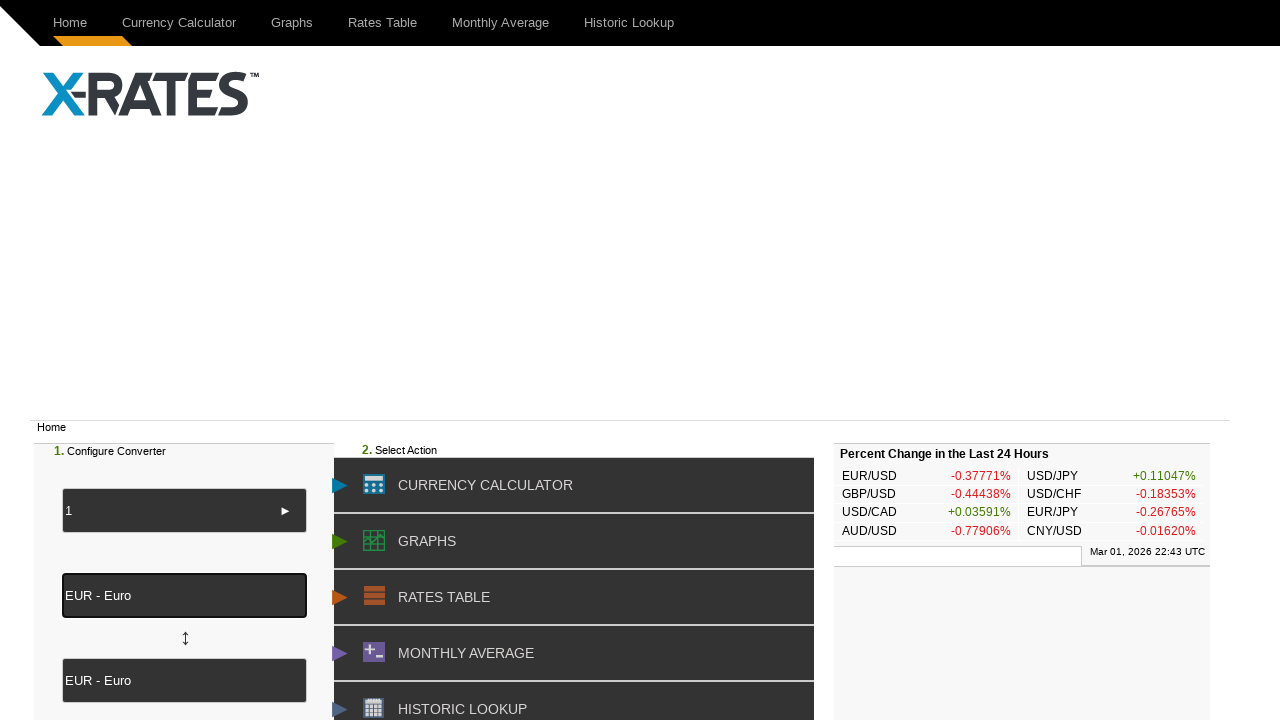

Selected USD as target currency on #to
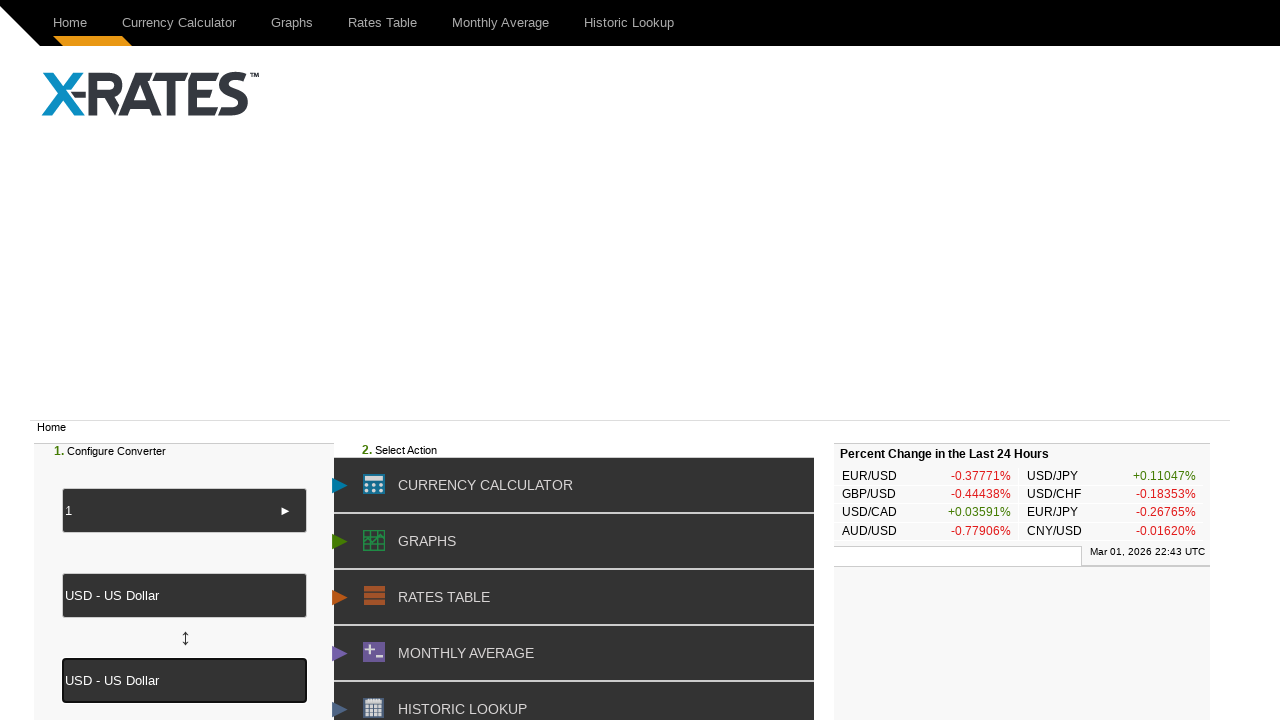

Clicked calculator link to perform EUR to USD conversion at (172, 18) on [href='https://www.x-rates.com/calculator/']
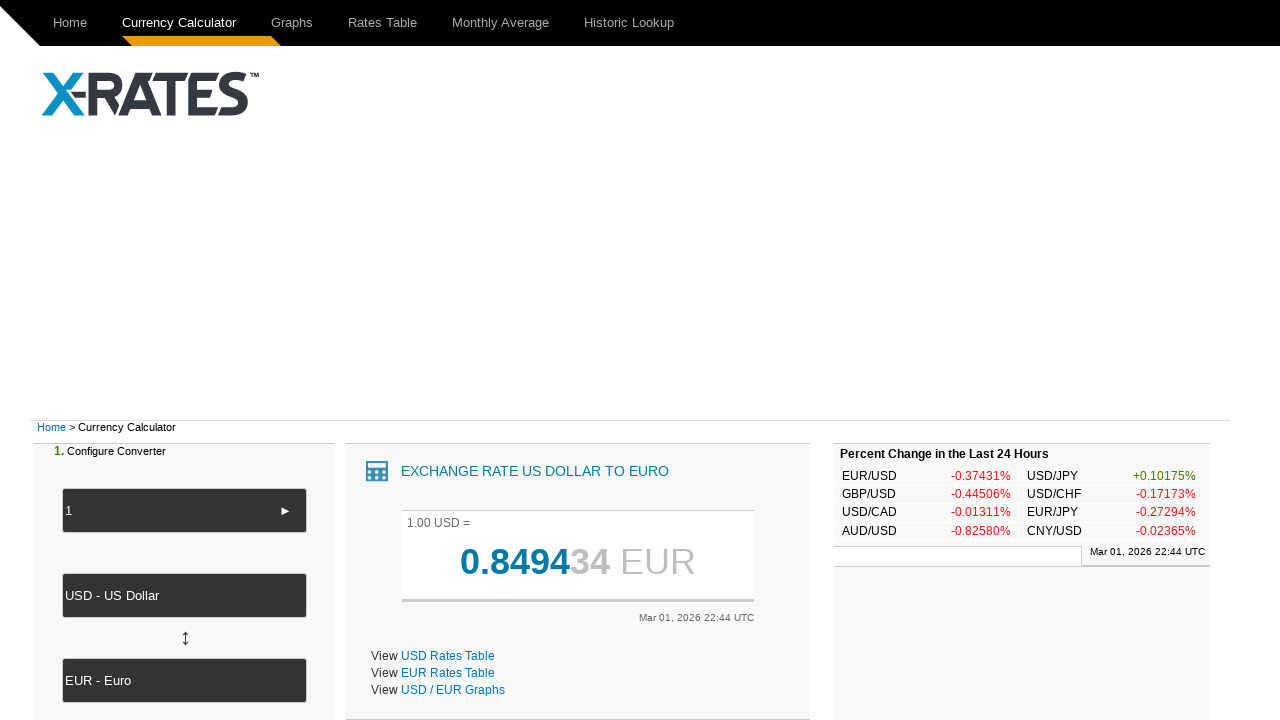

Exchange rate result displayed successfully
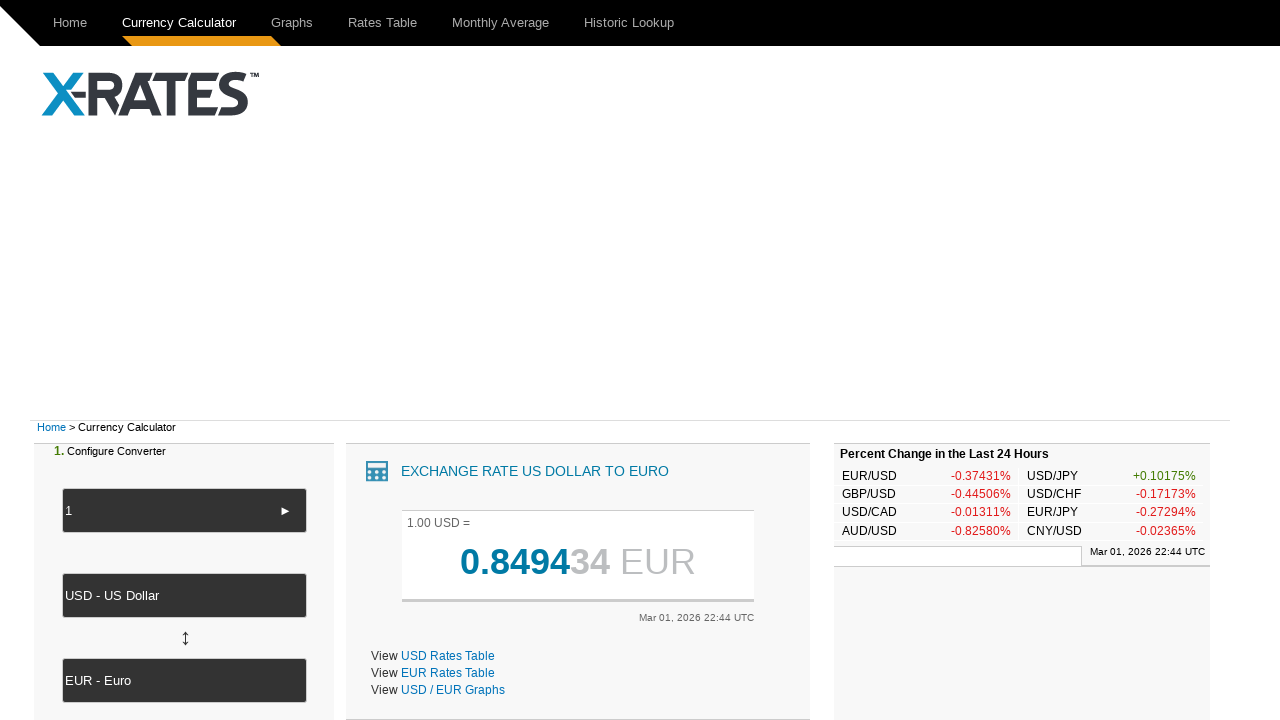

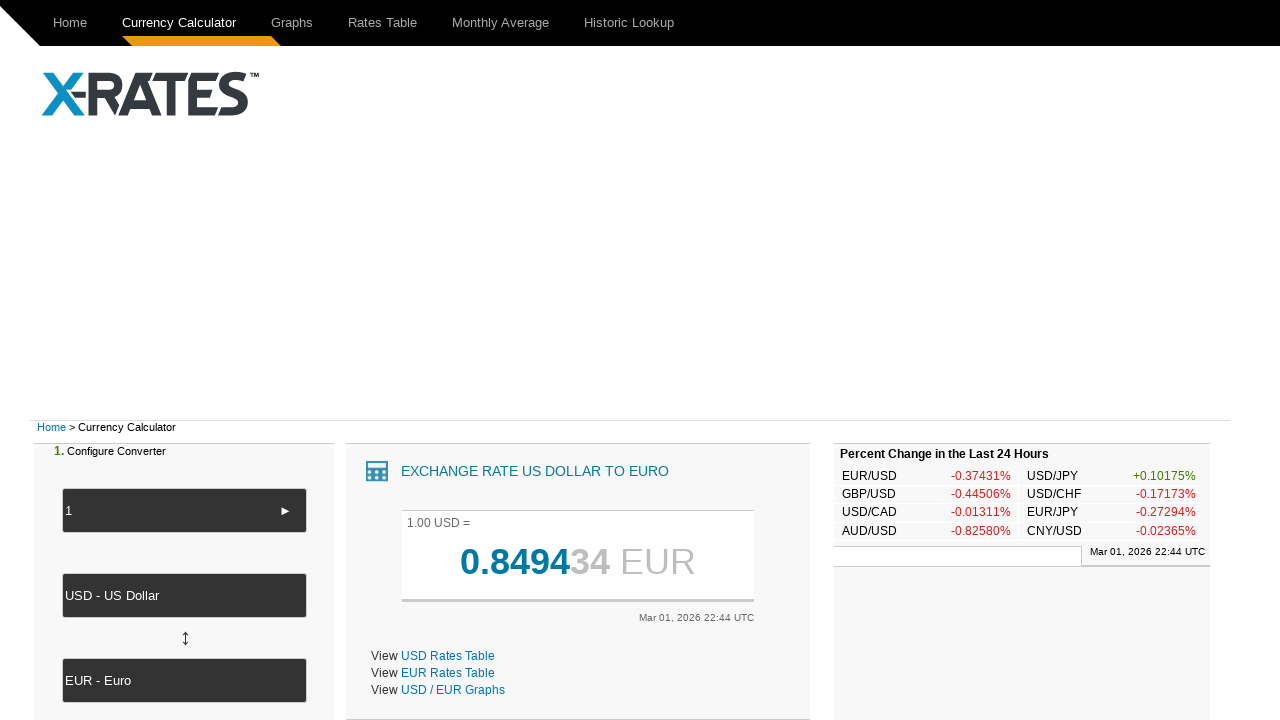